Validates the first name field by entering a valid alphabetic name and verifying the input.

Starting URL: https://demoqa.com/automation-practice-form

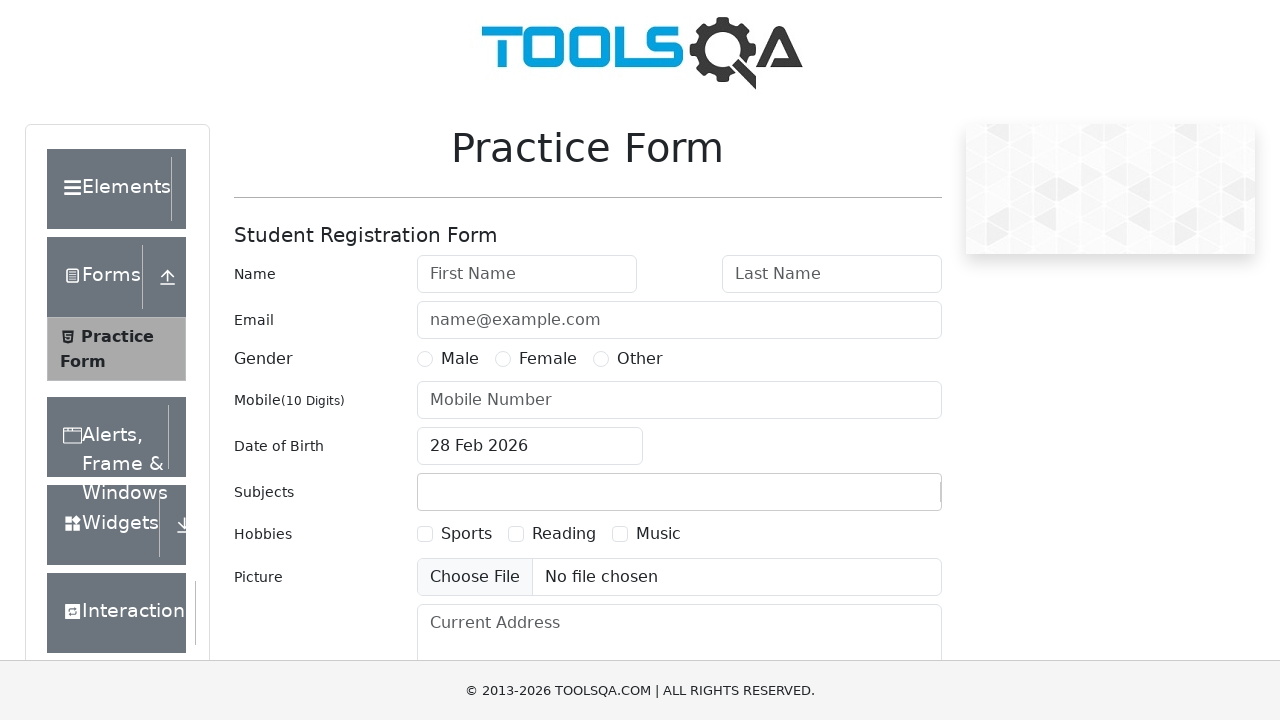

Filled first name field with 'Alan' on #firstName
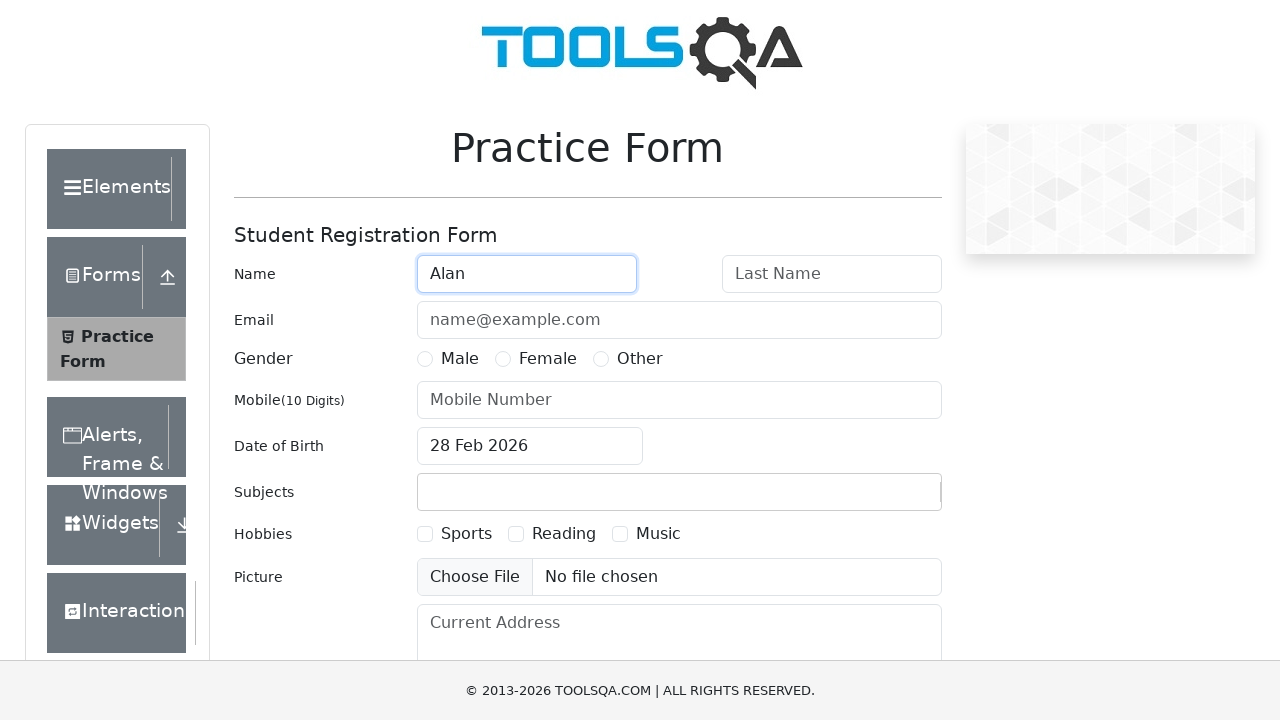

Located first name input field
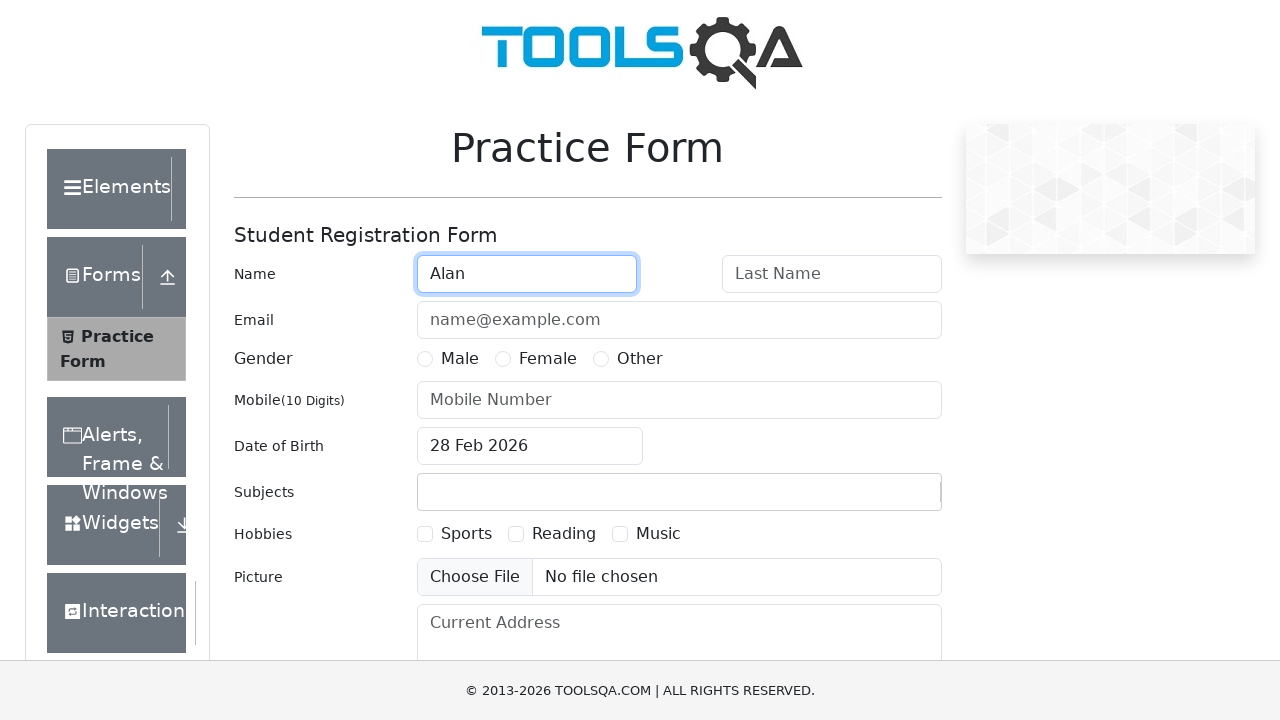

Retrieved first name field value: 'Alan'
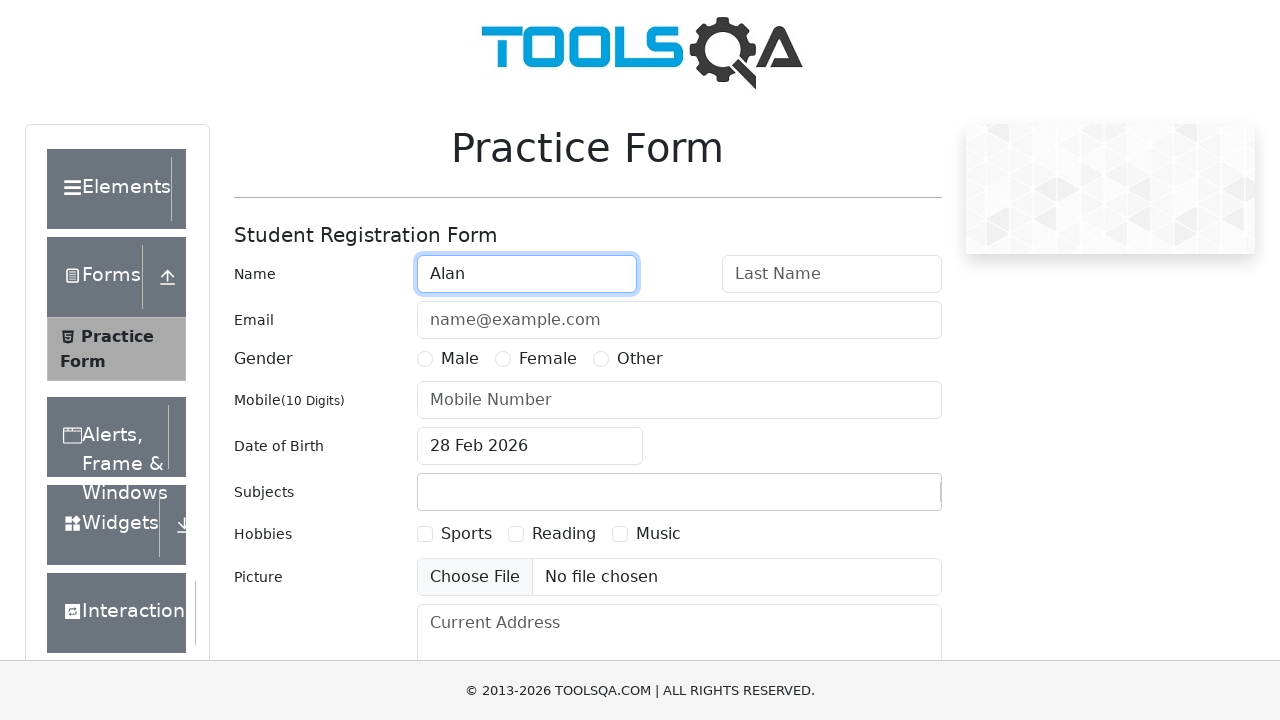

Cleared the first name field on #firstName
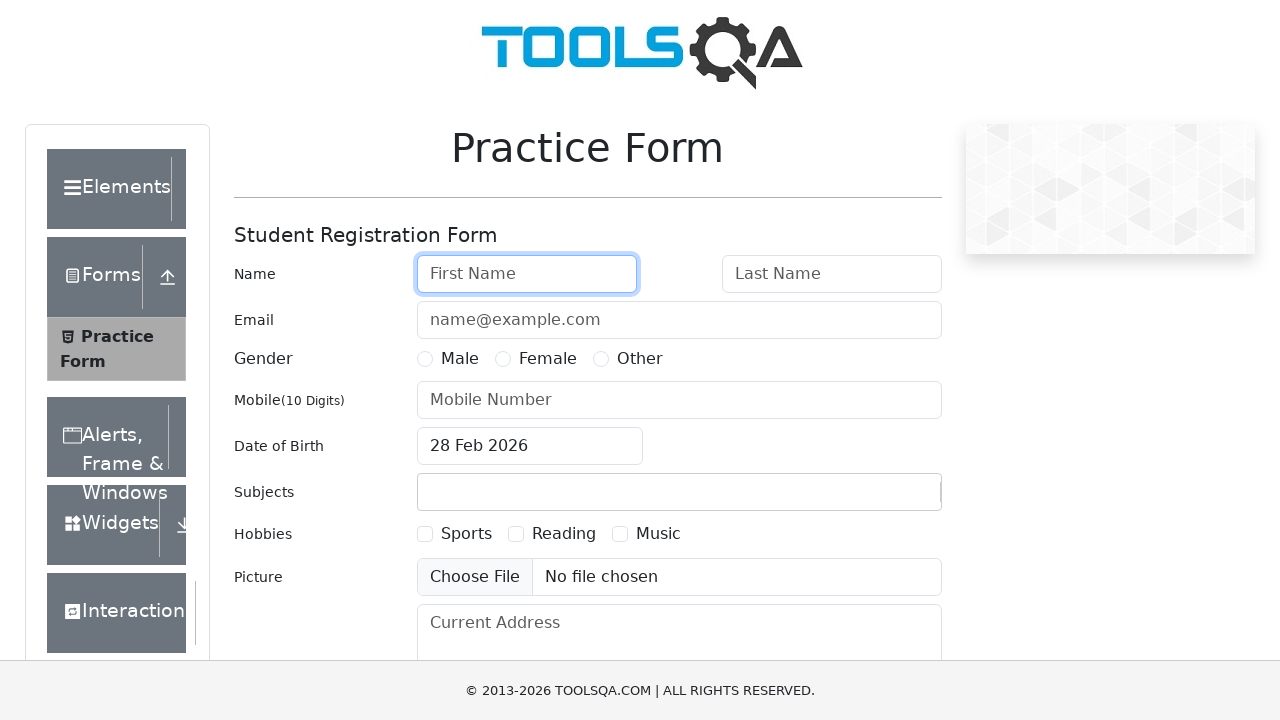

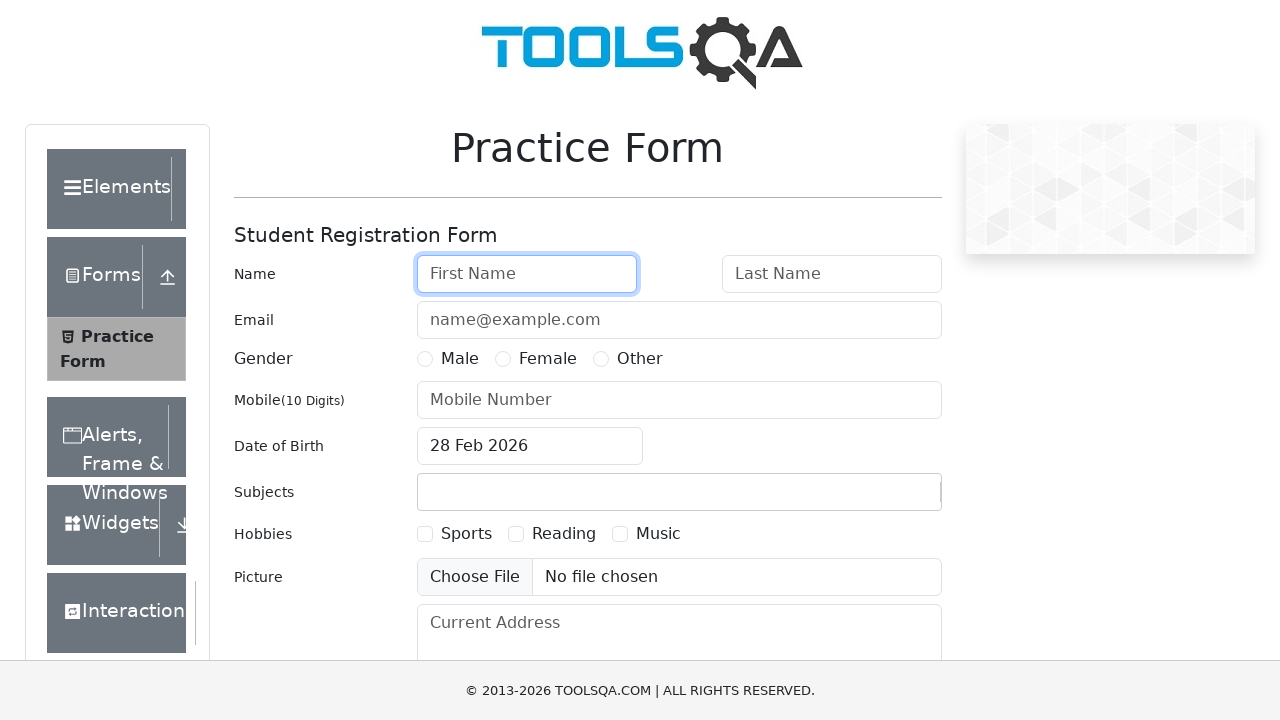